Tests that the browser back button works correctly with filter navigation.

Starting URL: https://demo.playwright.dev/todomvc

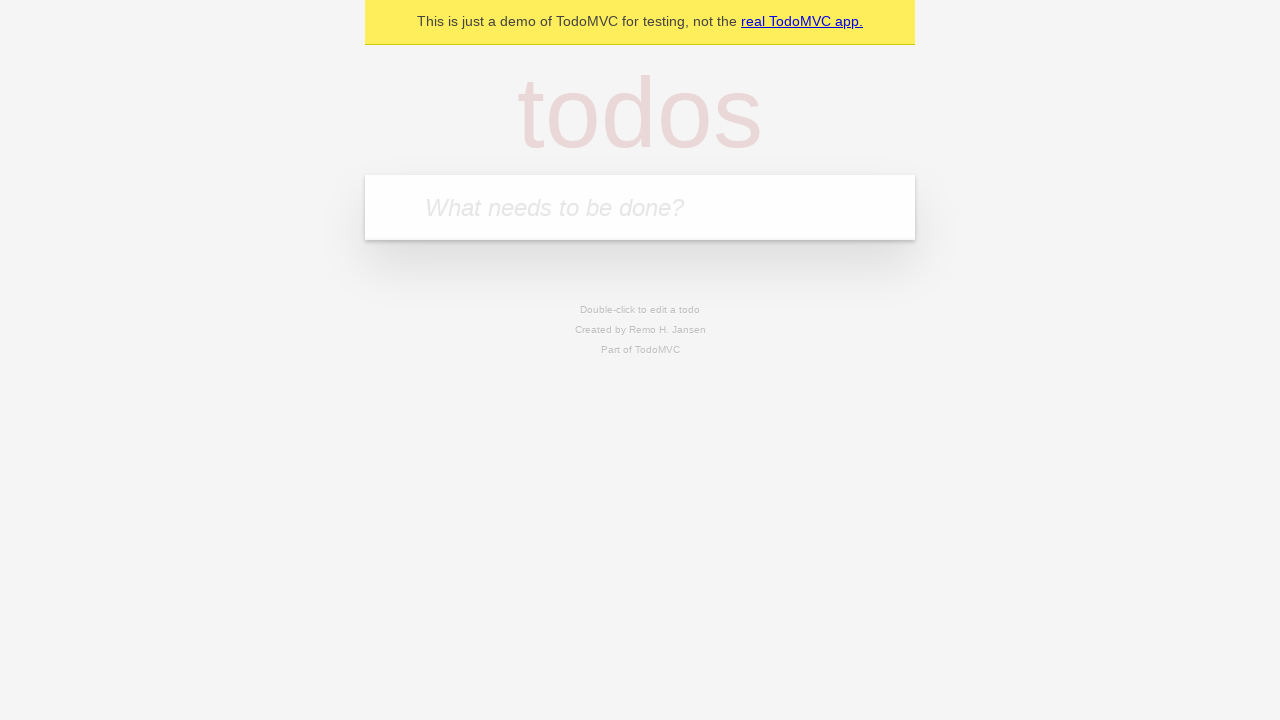

Filled new todo field with 'buy some cheese' on internal:attr=[placeholder="What needs to be done?"i]
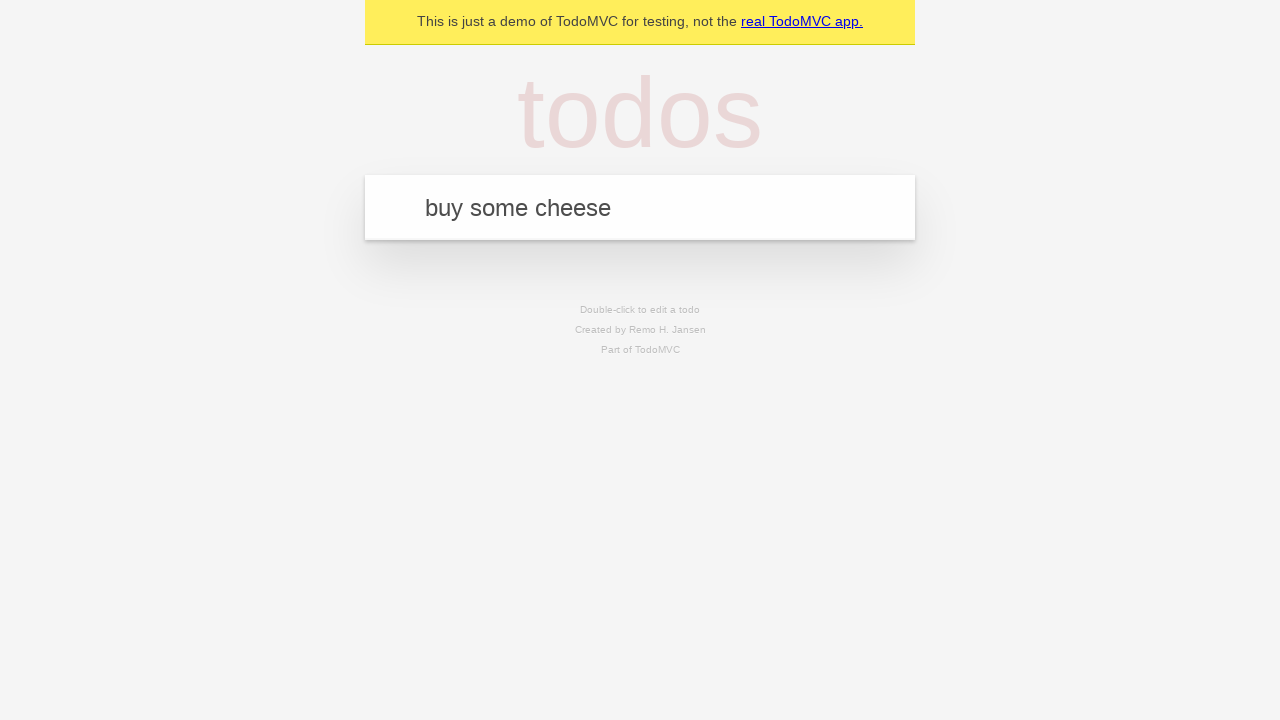

Pressed Enter to add first todo on internal:attr=[placeholder="What needs to be done?"i]
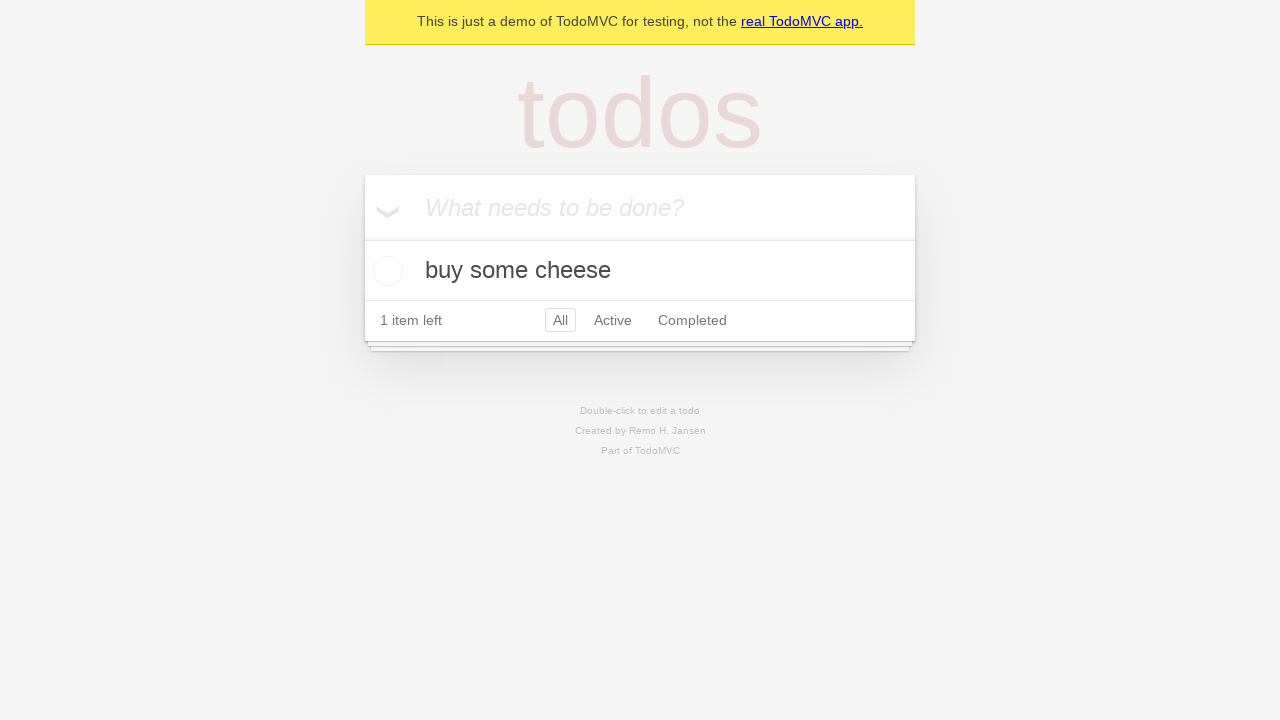

Filled new todo field with 'feed the cat' on internal:attr=[placeholder="What needs to be done?"i]
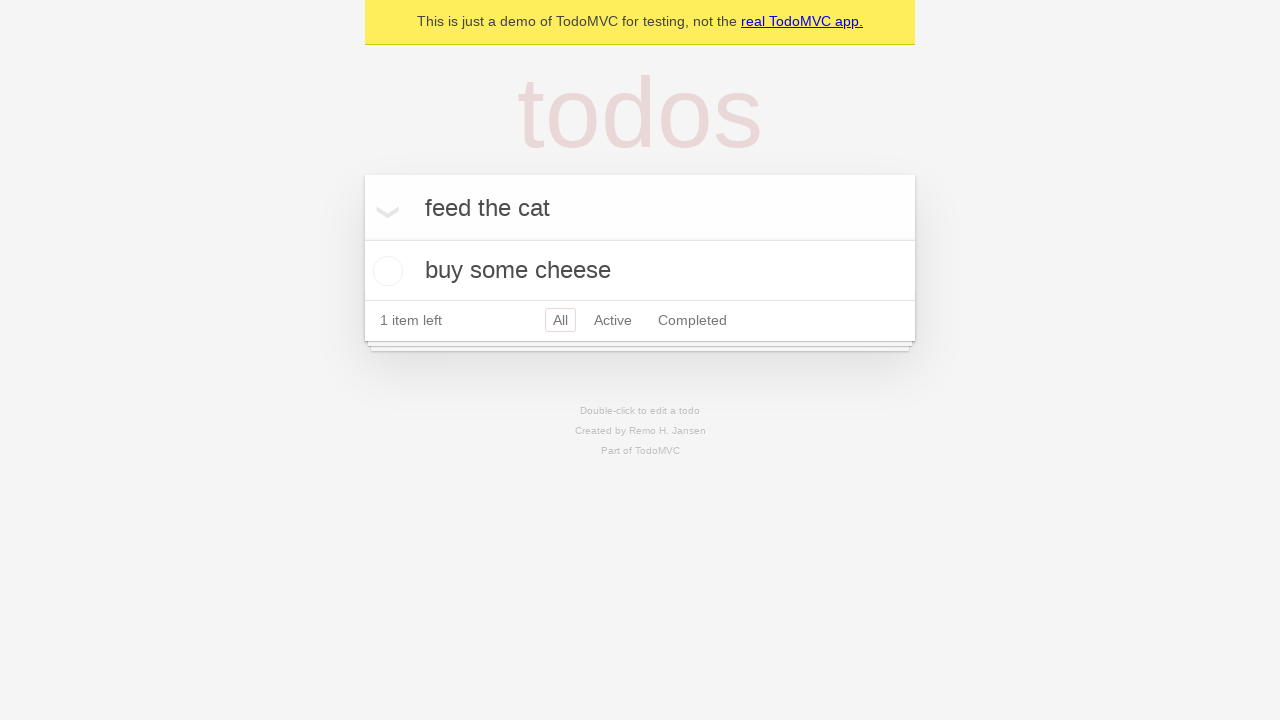

Pressed Enter to add second todo on internal:attr=[placeholder="What needs to be done?"i]
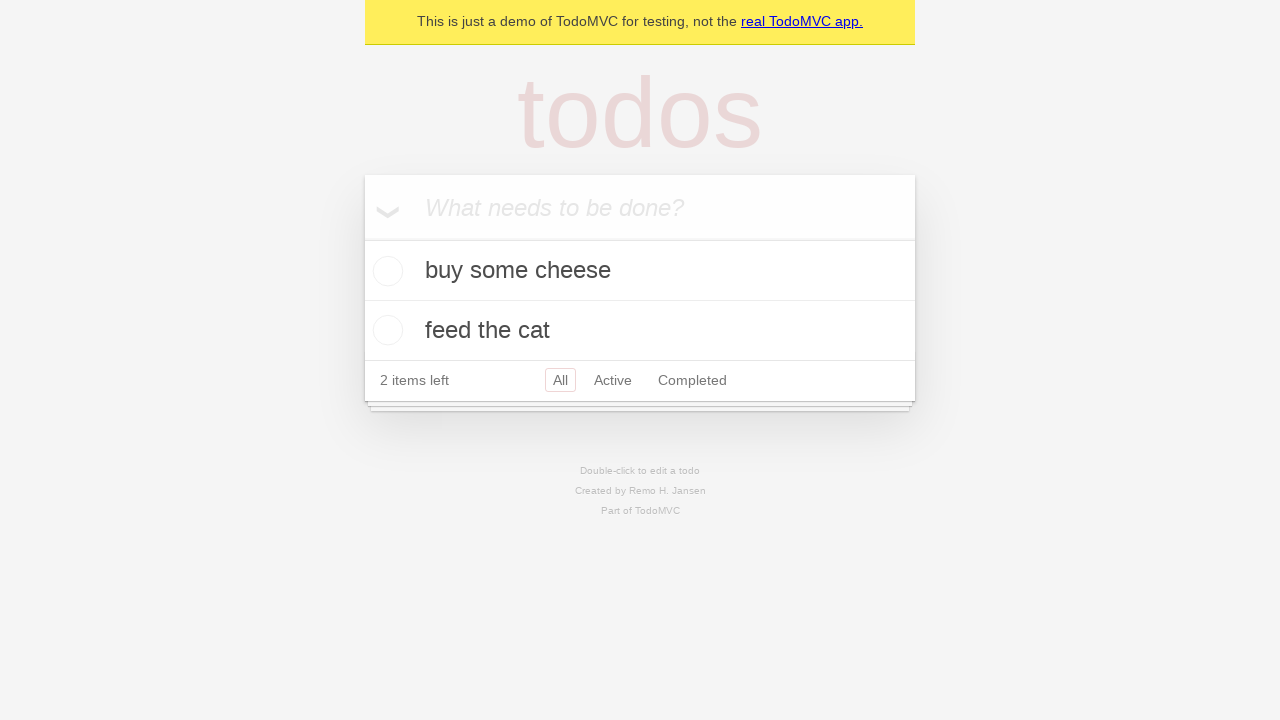

Filled new todo field with 'book a doctors appointment' on internal:attr=[placeholder="What needs to be done?"i]
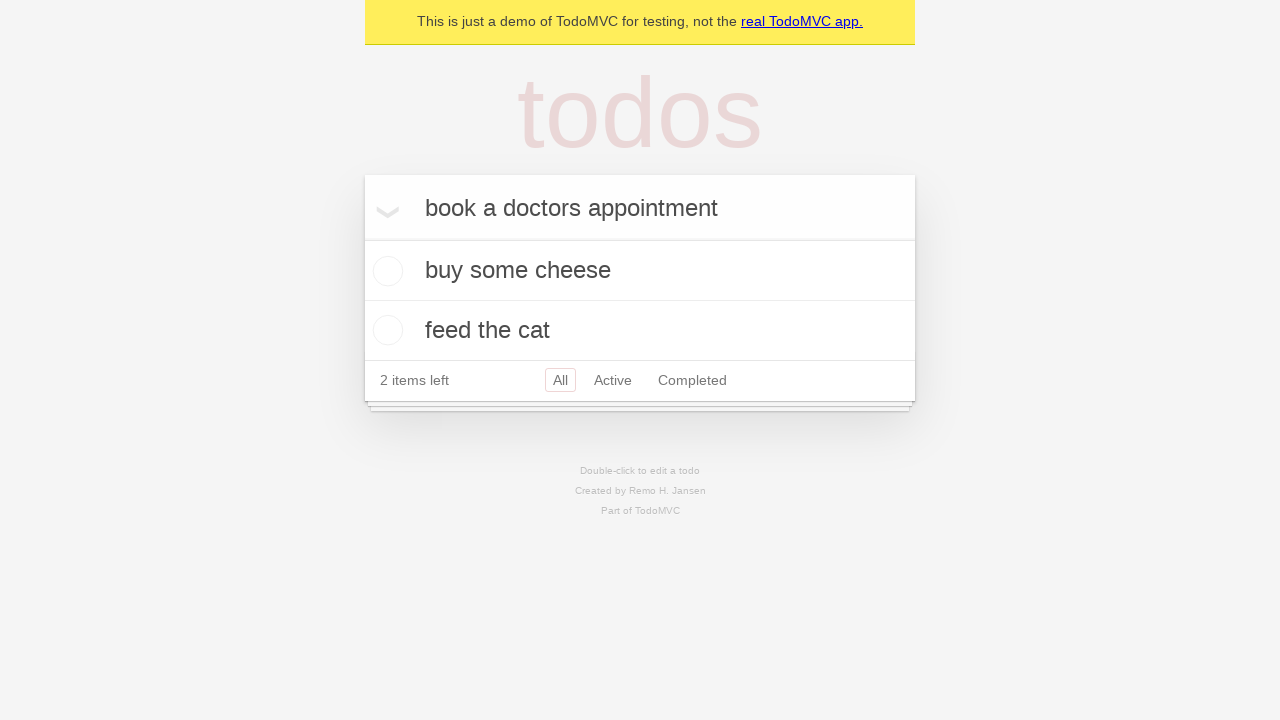

Pressed Enter to add third todo on internal:attr=[placeholder="What needs to be done?"i]
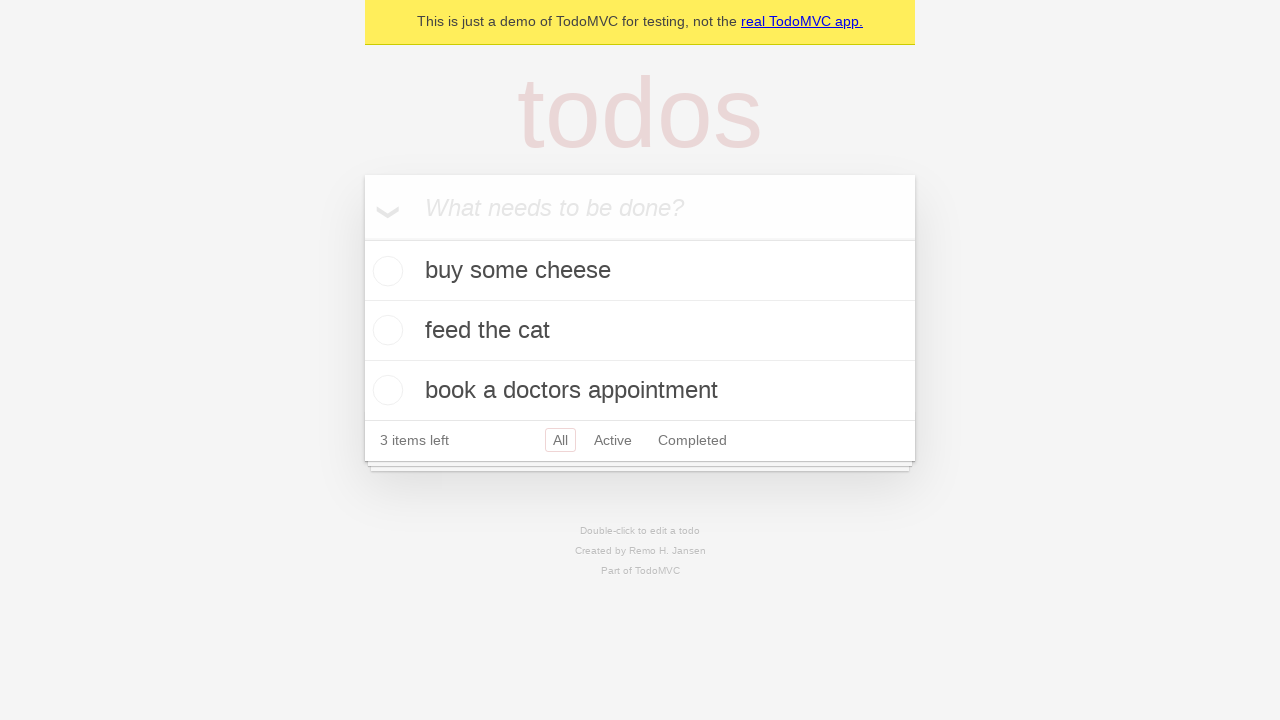

Checked the second todo item at (385, 330) on internal:testid=[data-testid="todo-item"s] >> nth=1 >> internal:role=checkbox
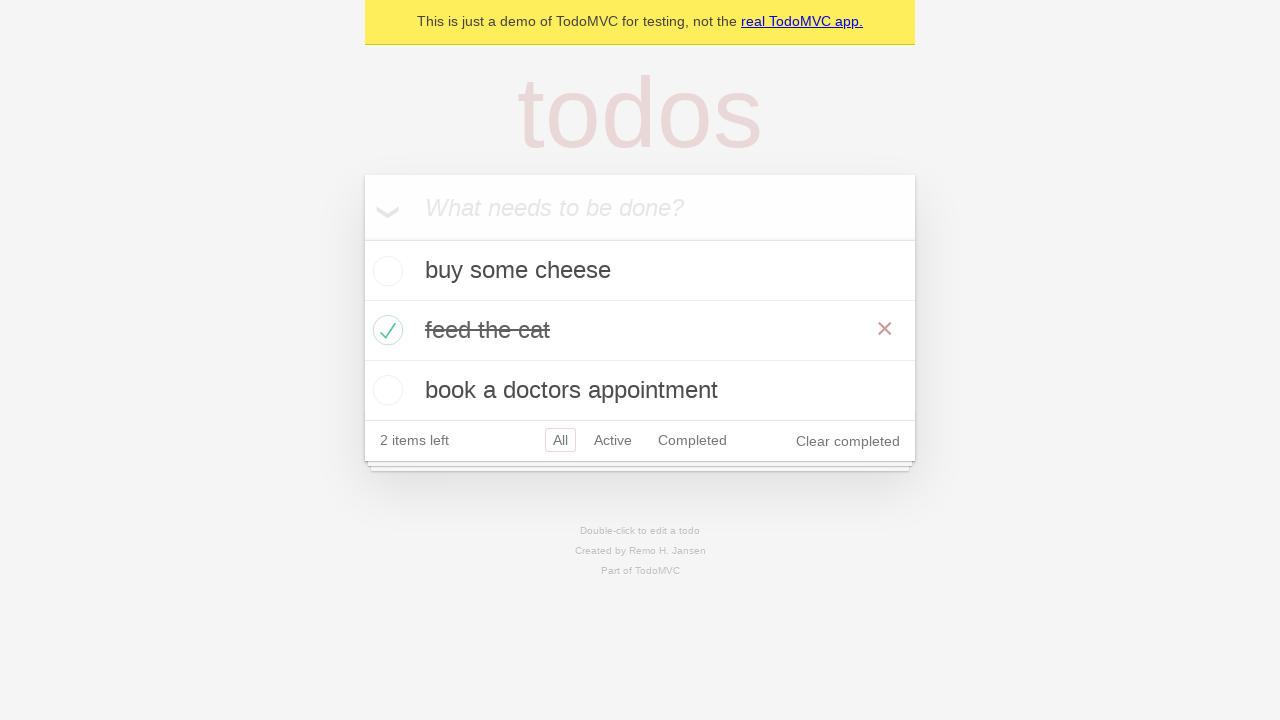

Clicked 'All' filter link at (560, 440) on internal:role=link[name="All"i]
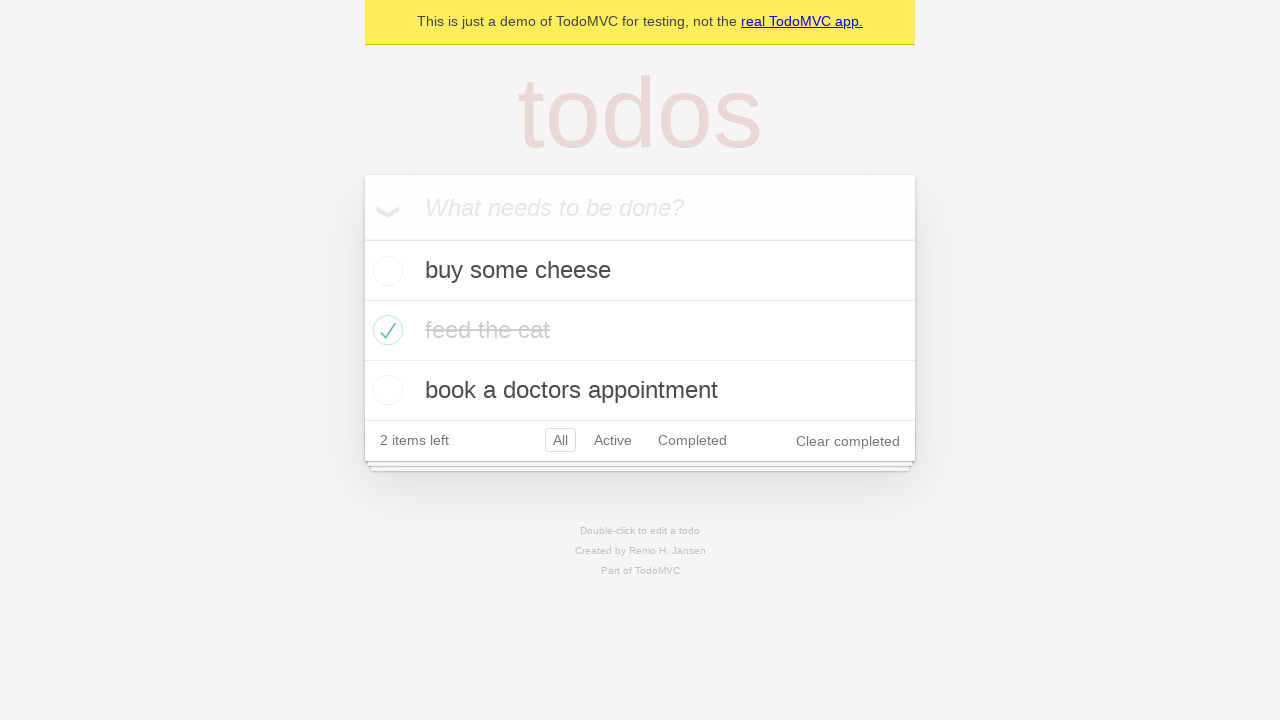

Clicked 'Active' filter link at (613, 440) on internal:role=link[name="Active"i]
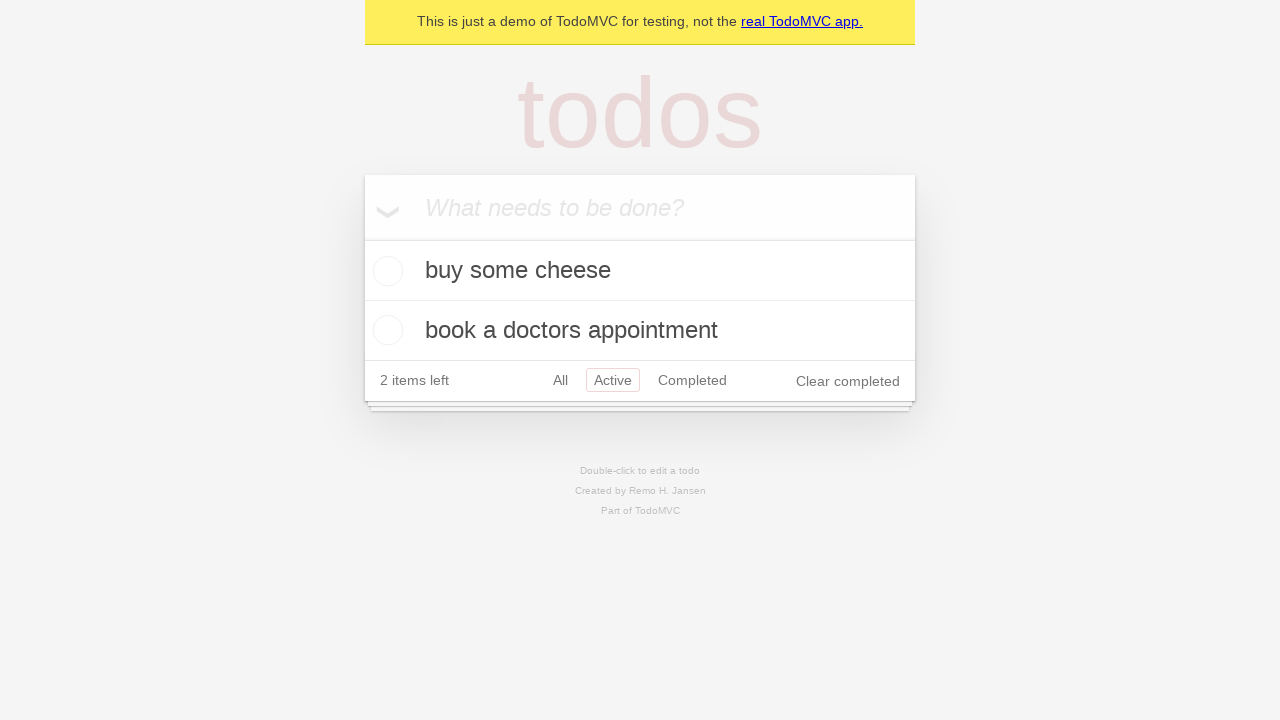

Clicked 'Completed' filter link at (692, 380) on internal:role=link[name="Completed"i]
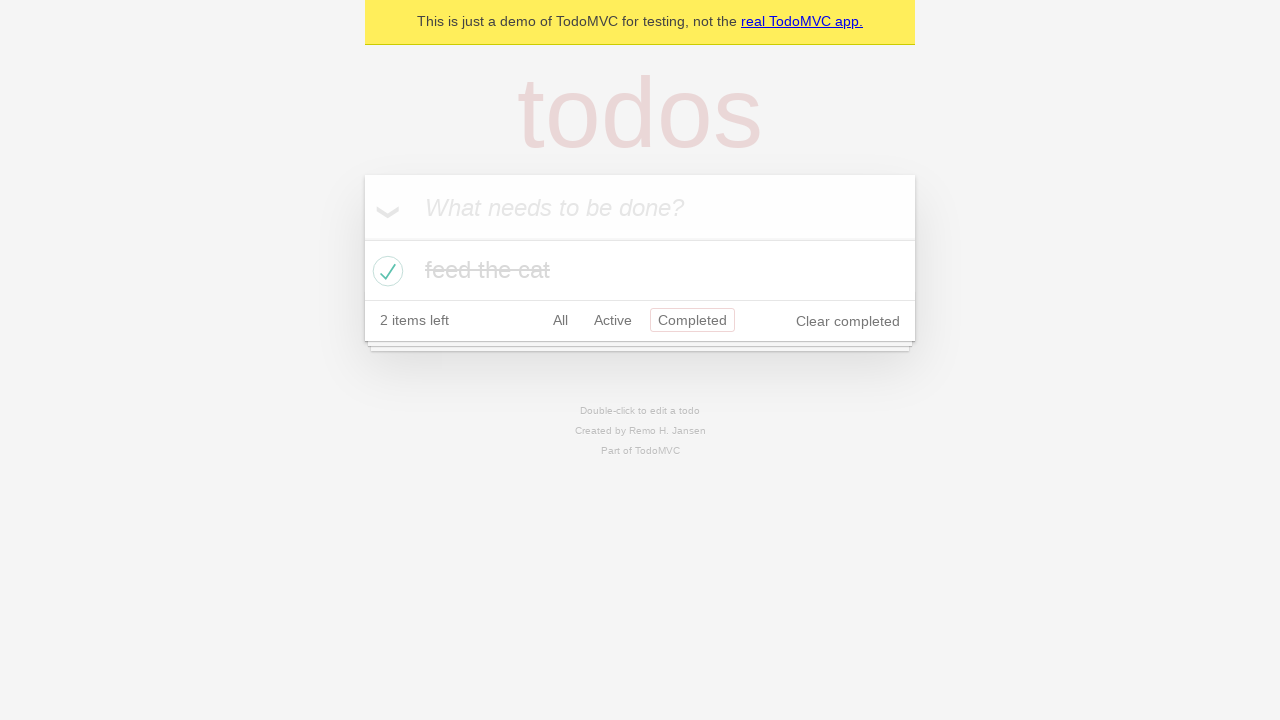

Navigated back using browser back button (from Completed to Active)
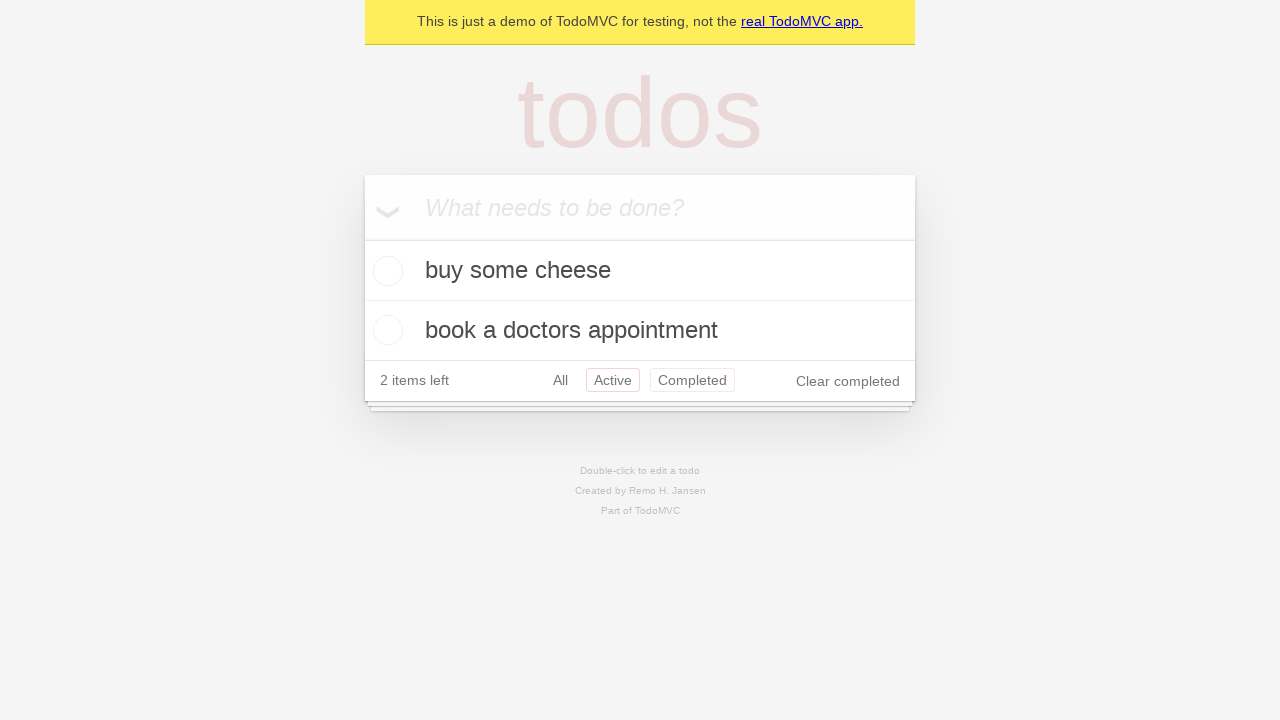

Navigated back using browser back button (from Active to All)
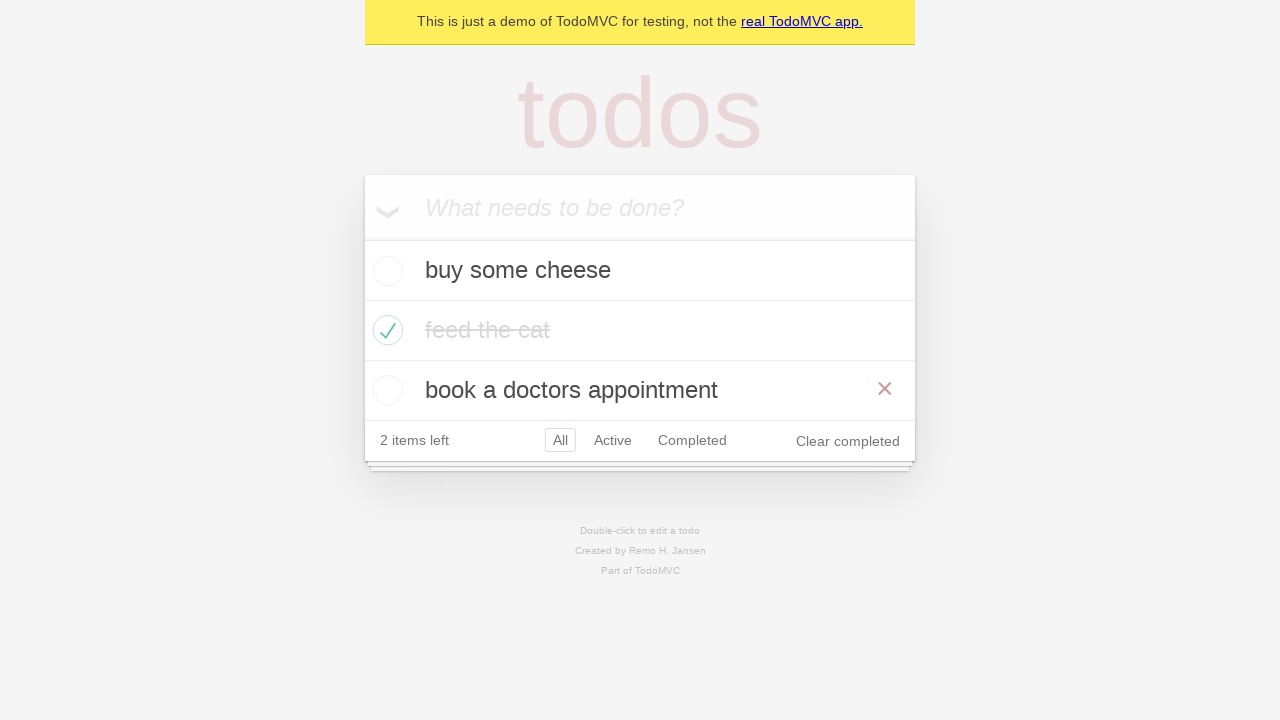

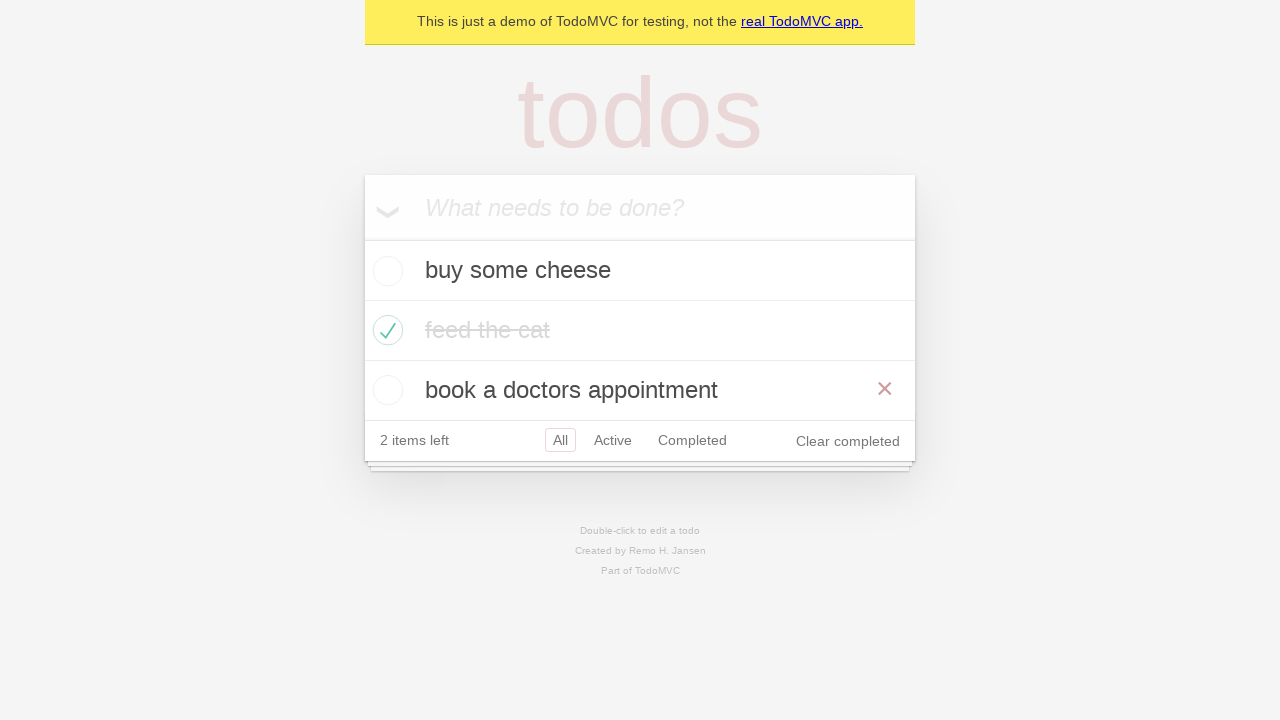